Navigates to Freshworks website and clicks on the "Partners" link in the footer navigation

Starting URL: https://www.freshworks.com/

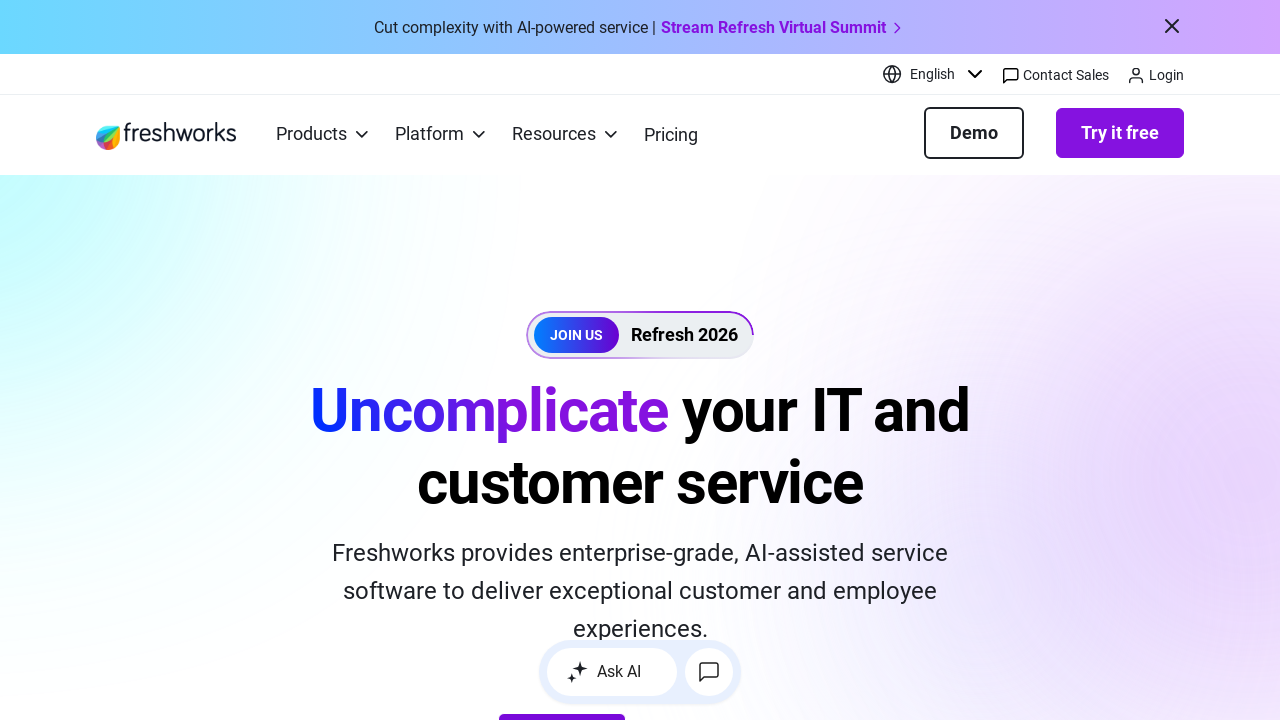

Navigated to Freshworks homepage
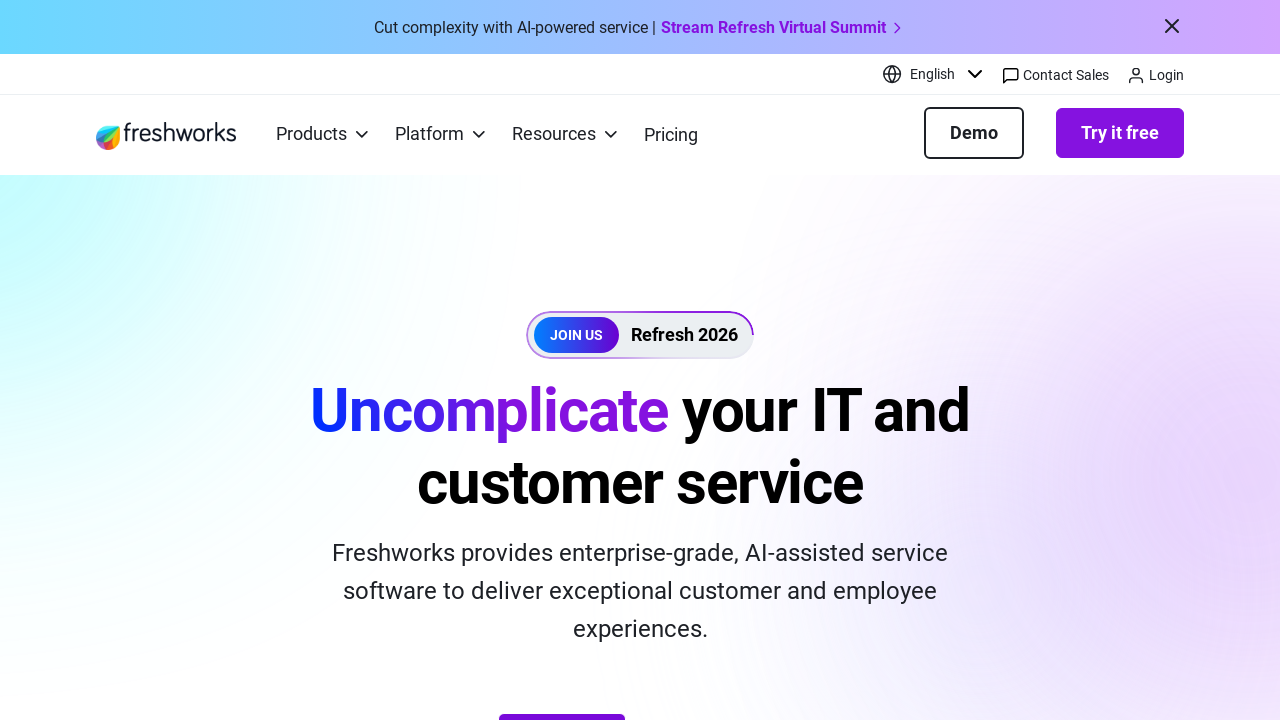

Located all footer navigation links
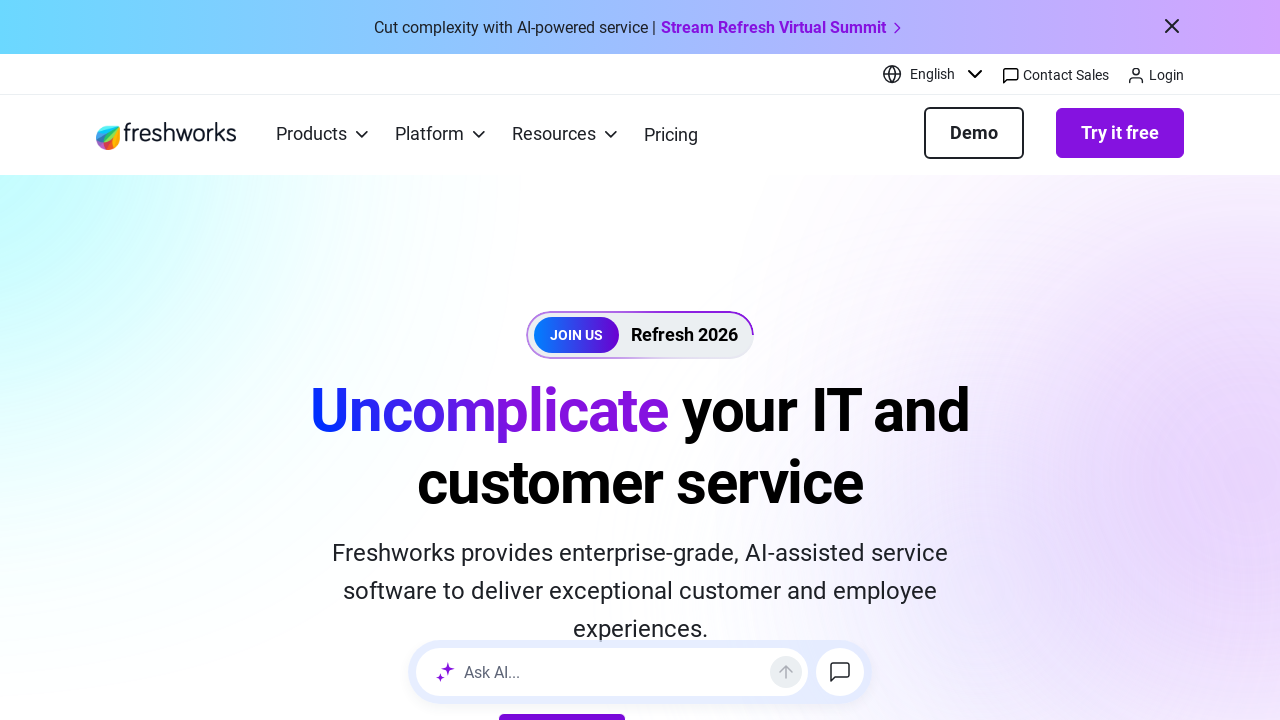

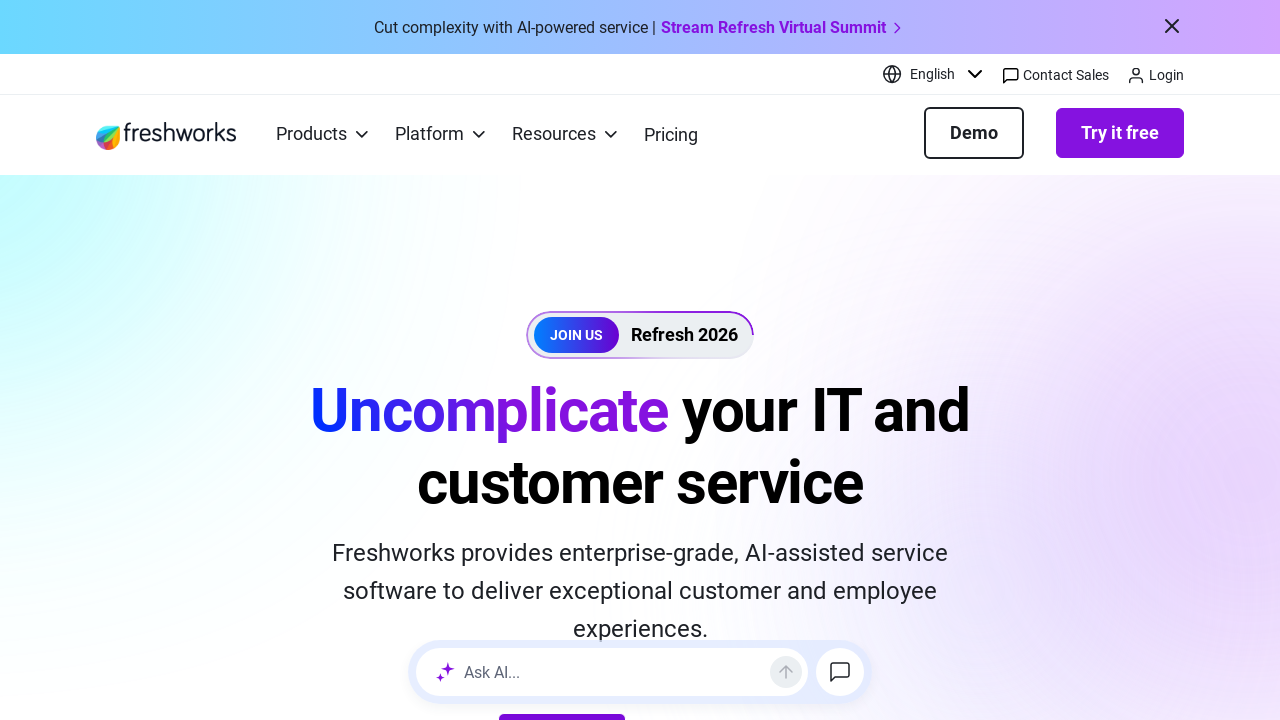